Navigates to W3Schools HTML tutorial page, maximizes the browser window, and verifies the page loads by checking the title.

Starting URL: https://www.w3schools.com/html/

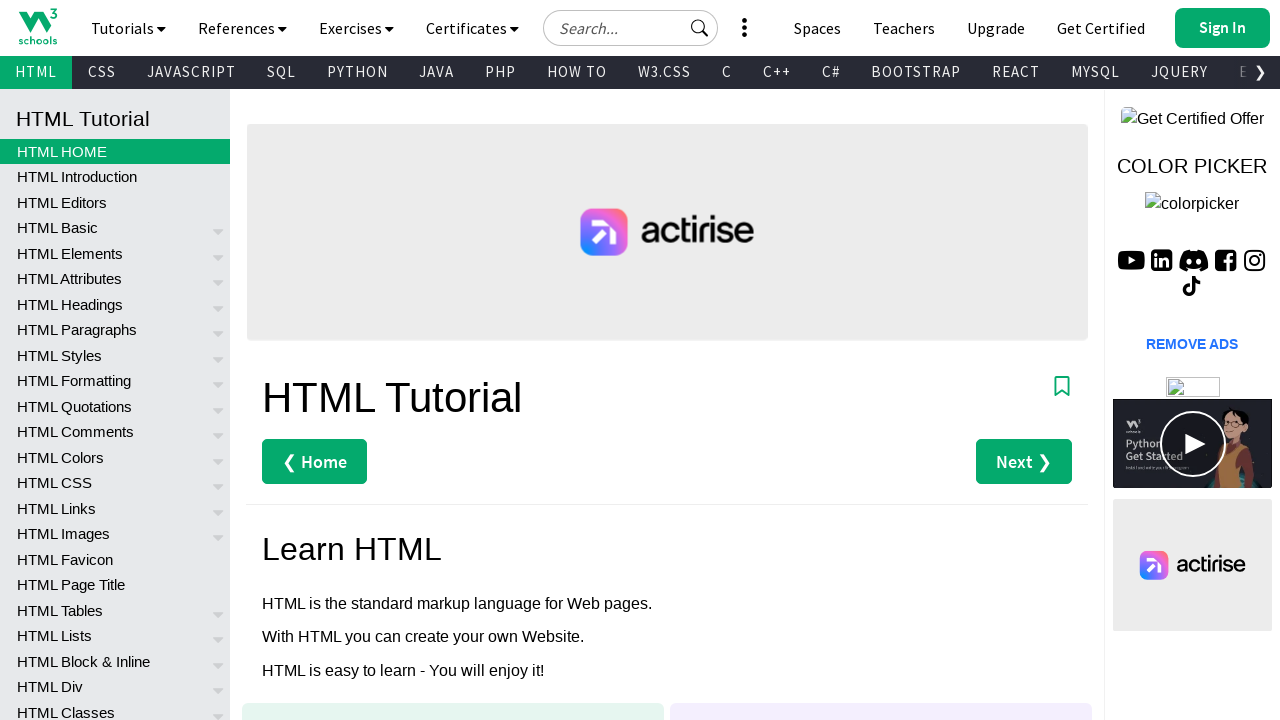

Navigated to W3Schools HTML tutorial page
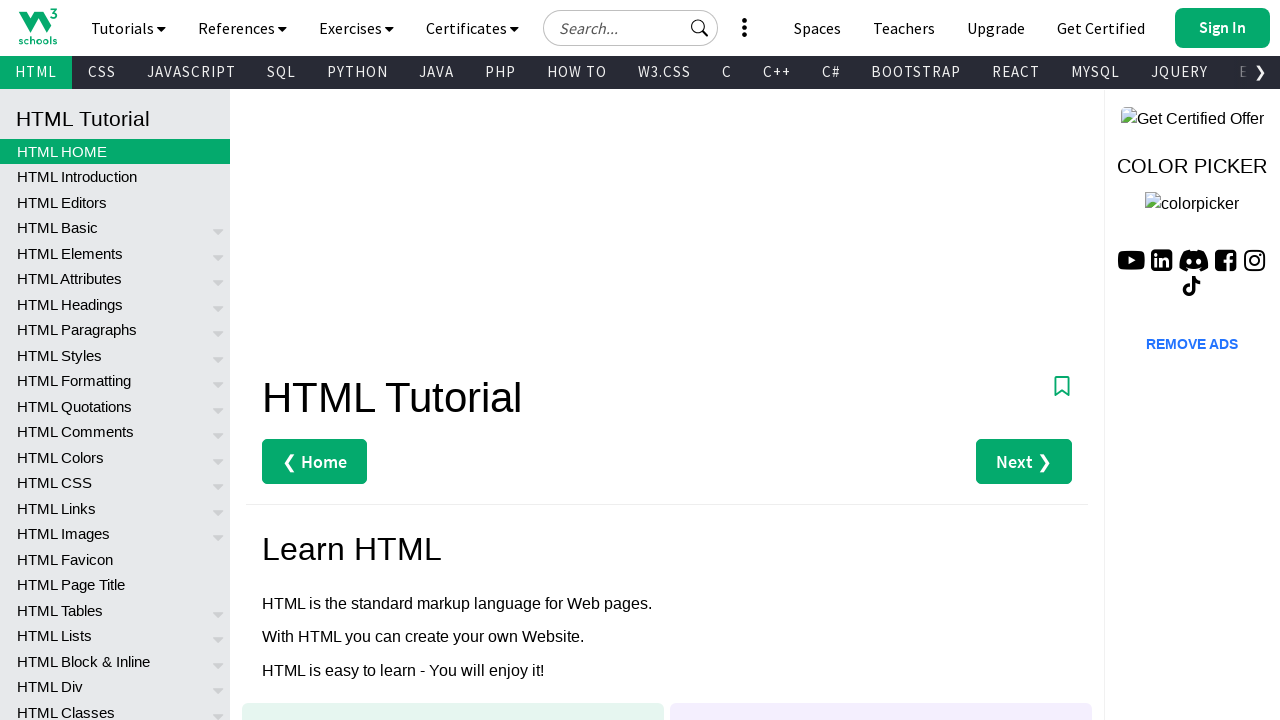

Maximized browser window to 1920x1080
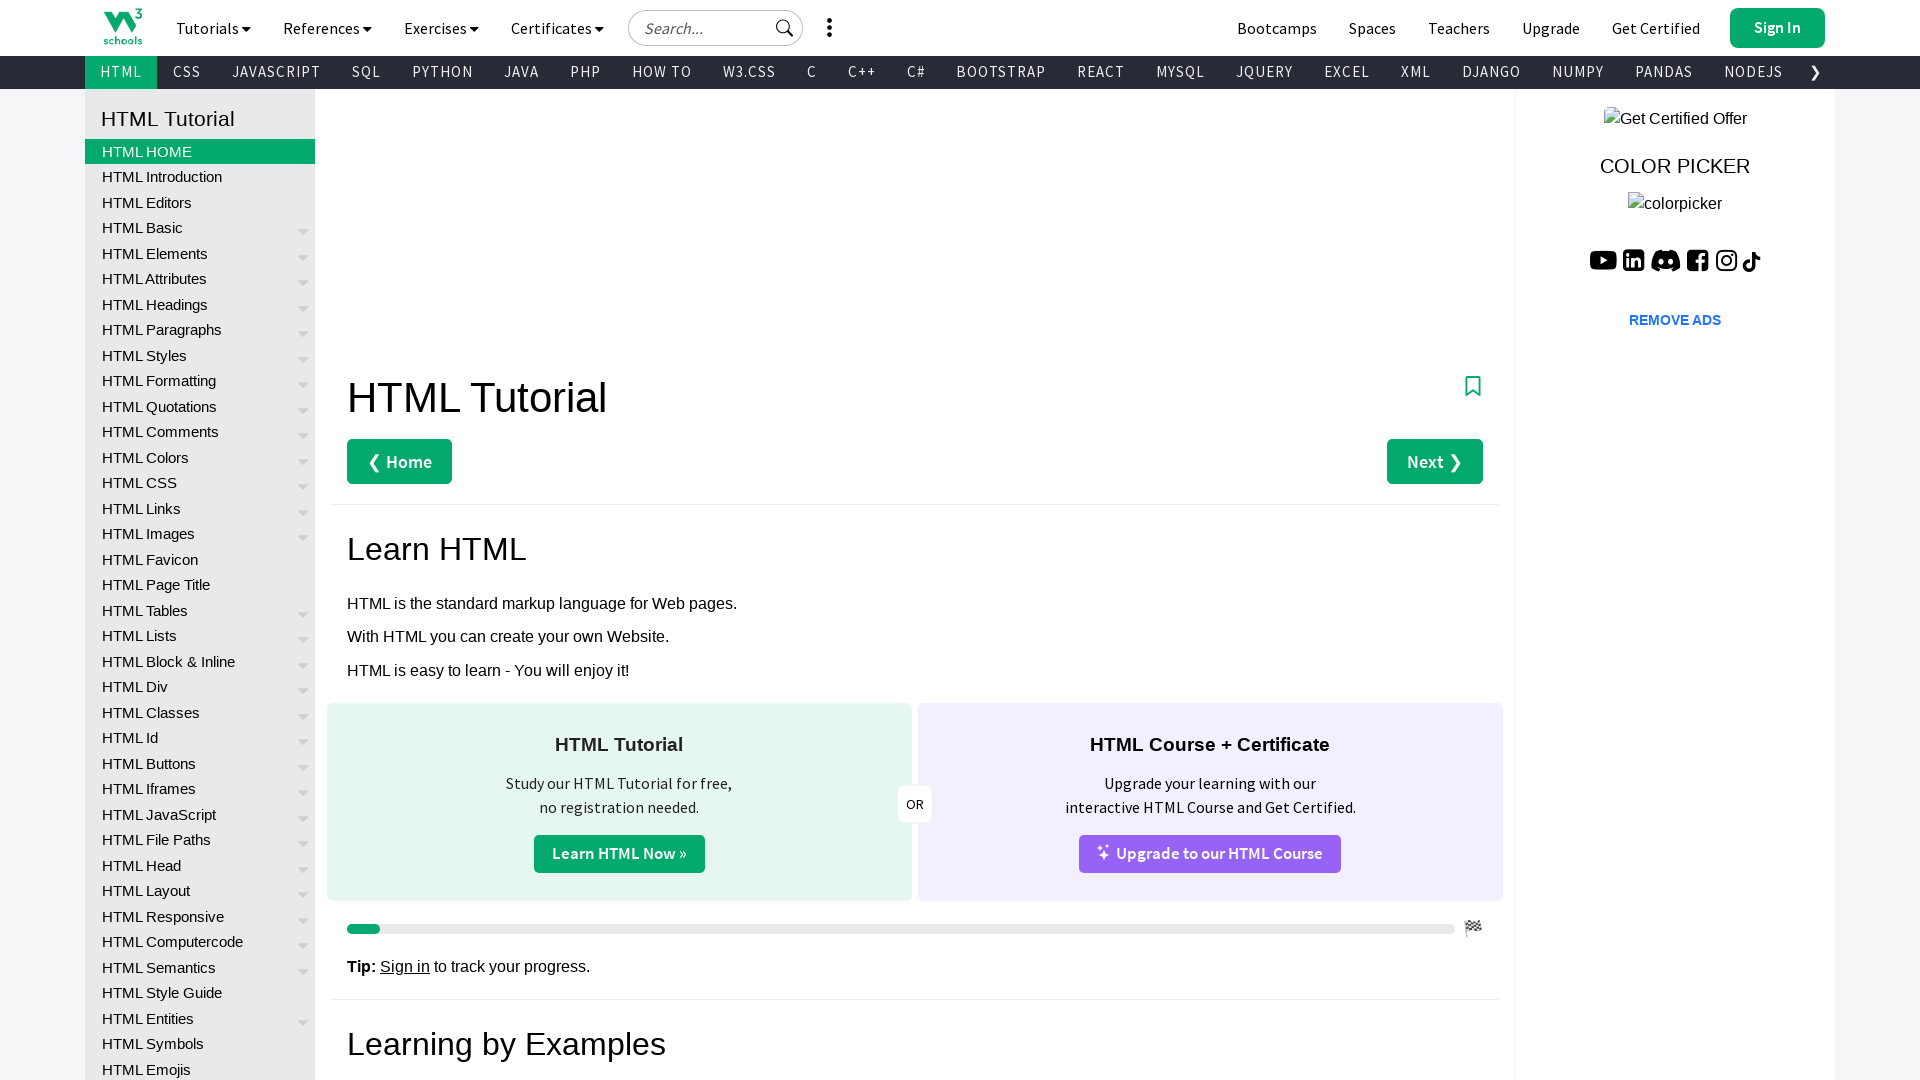

Retrieved page title: HTML Tutorial
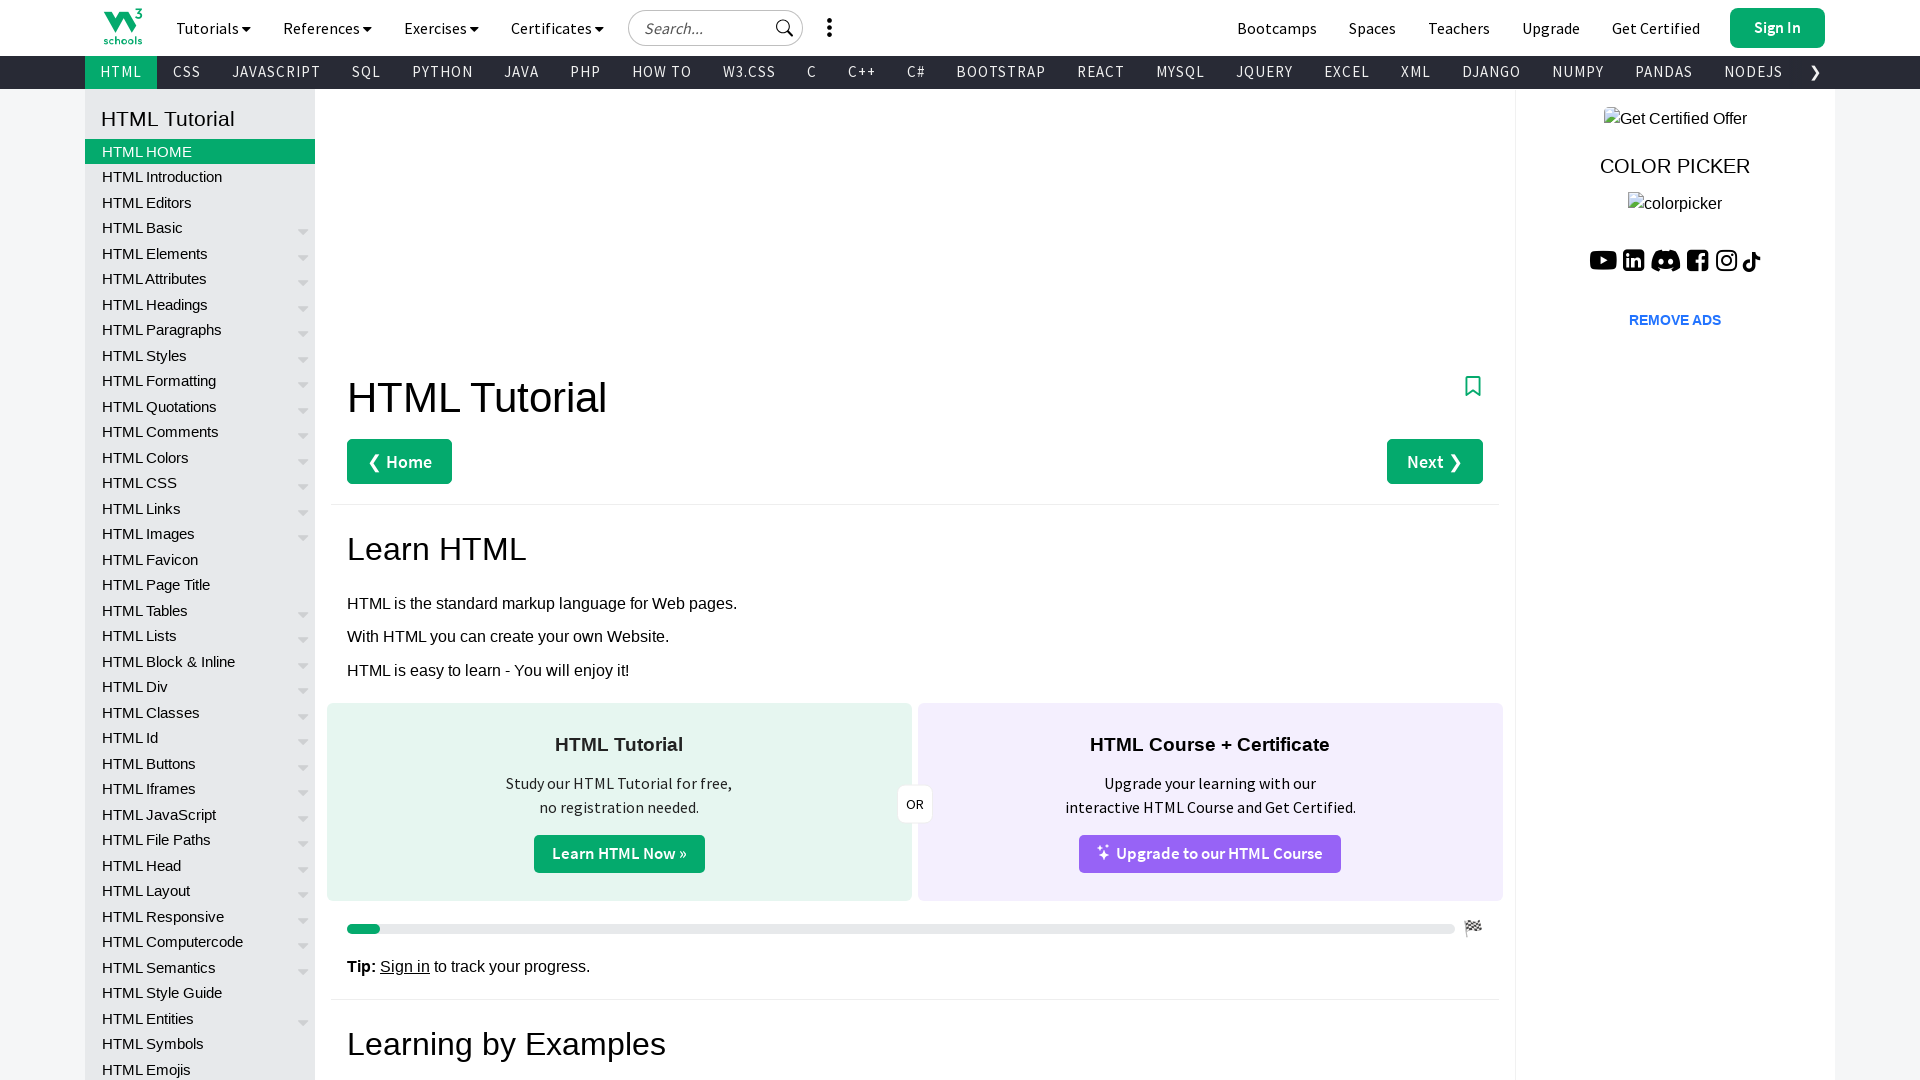

Waited for body element to be visible
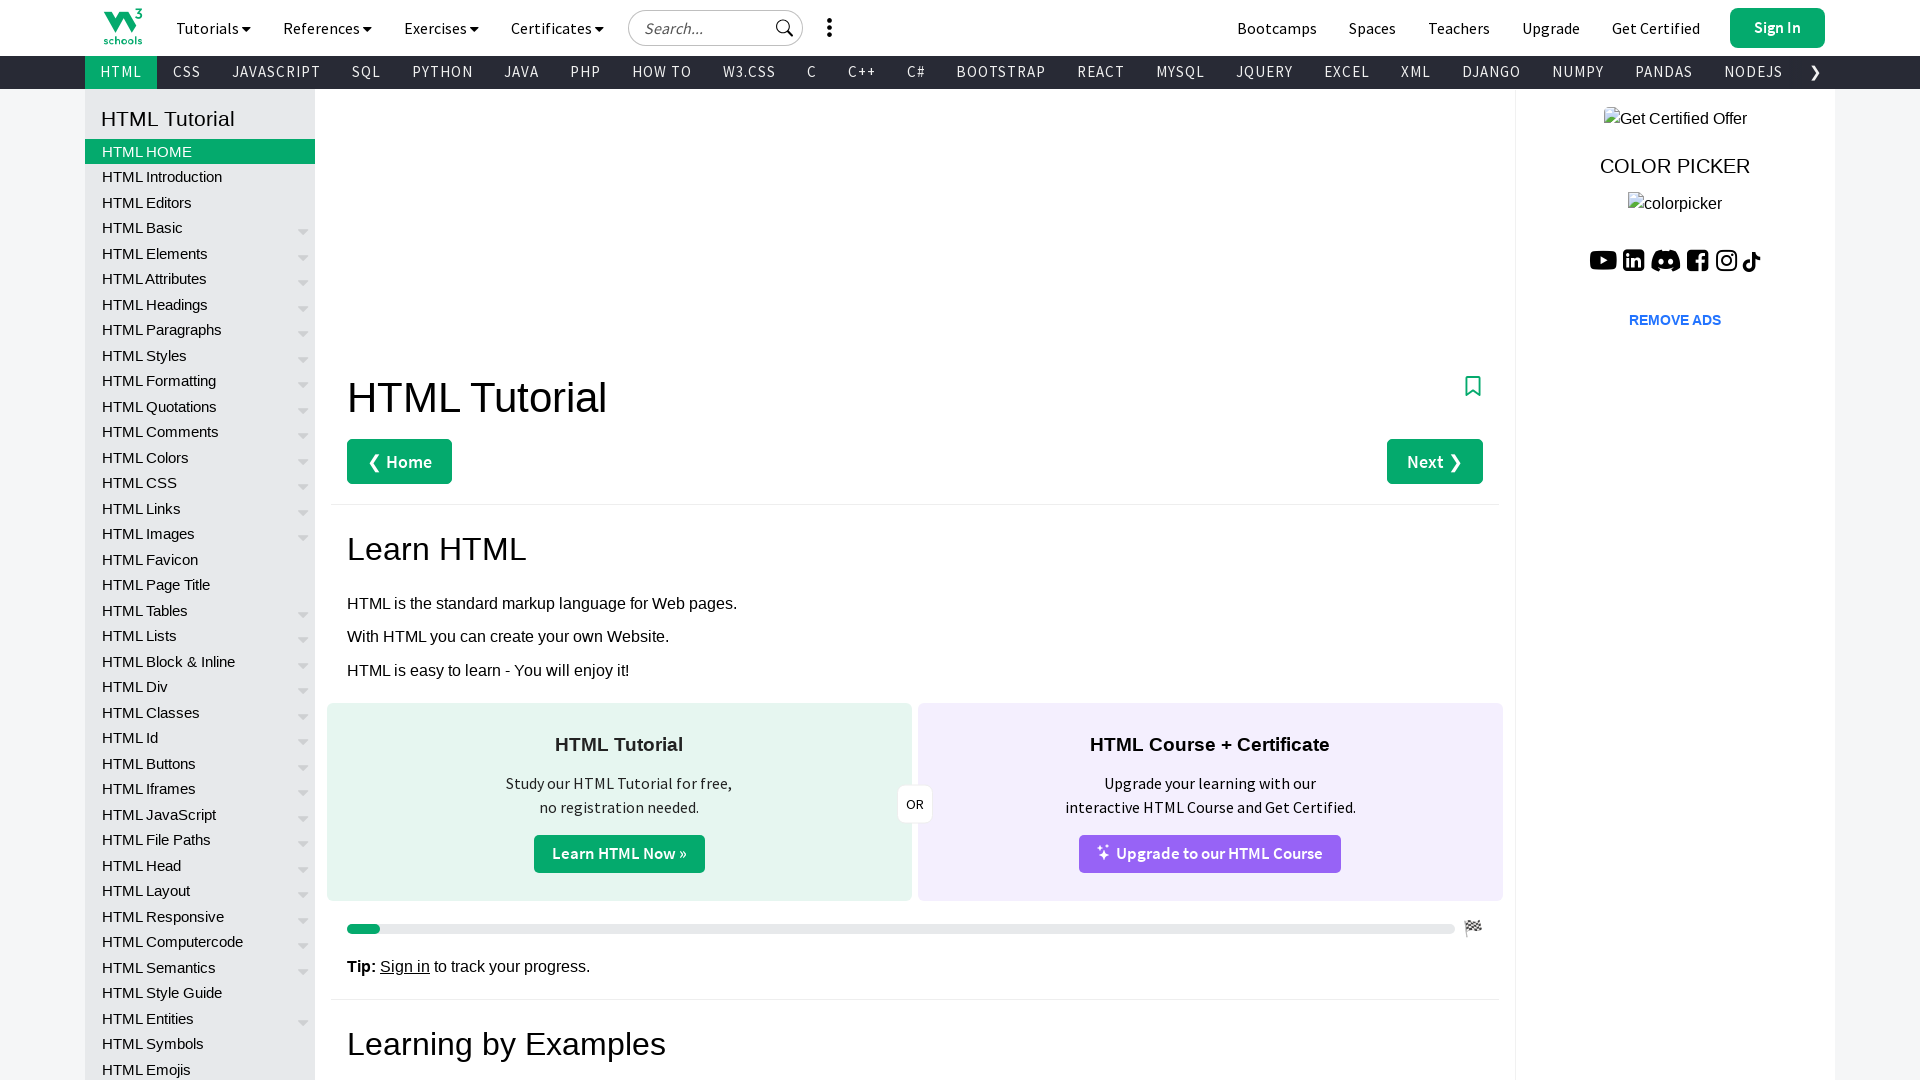

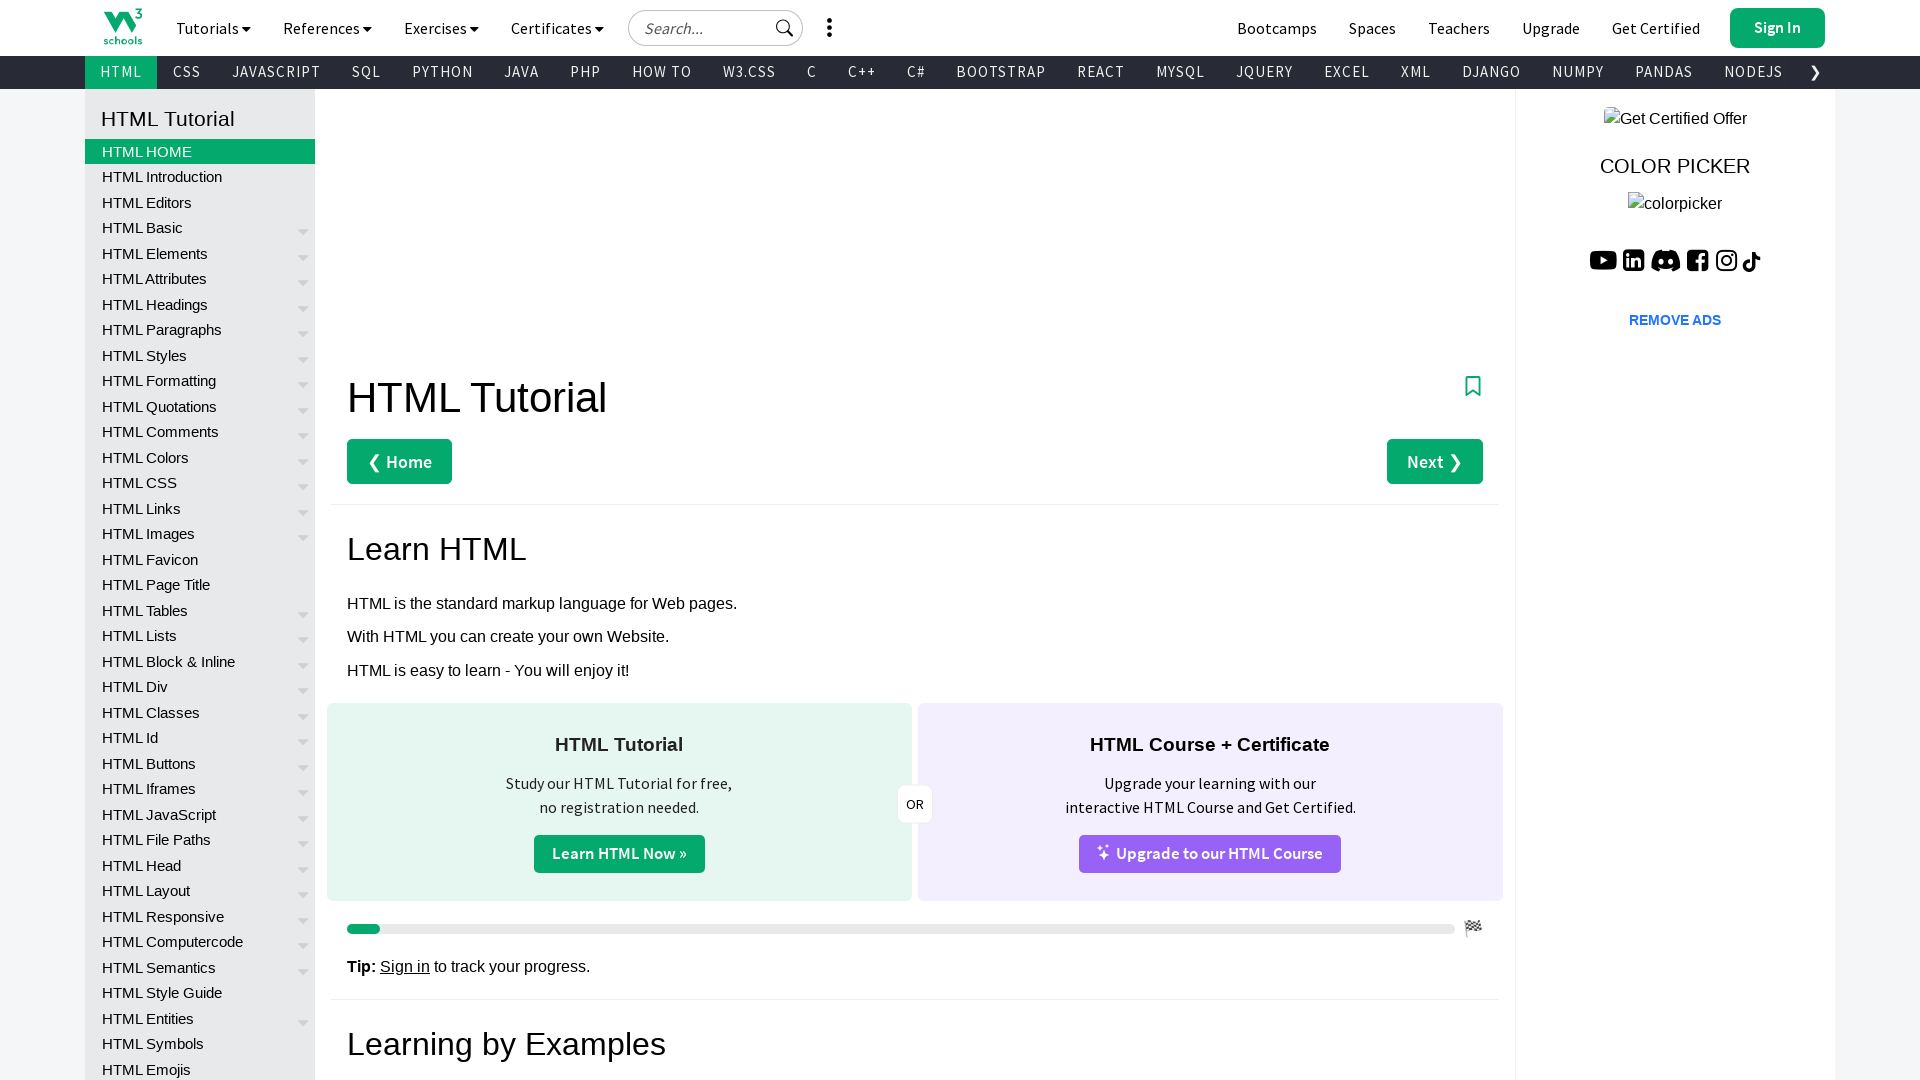